Tests the forgot password link by clicking it, verifying the reset password page appears, submitting an empty username field, and verifying the required field error message is displayed.

Starting URL: https://opensource-demo.orangehrmlive.com/web/index.php/auth/login

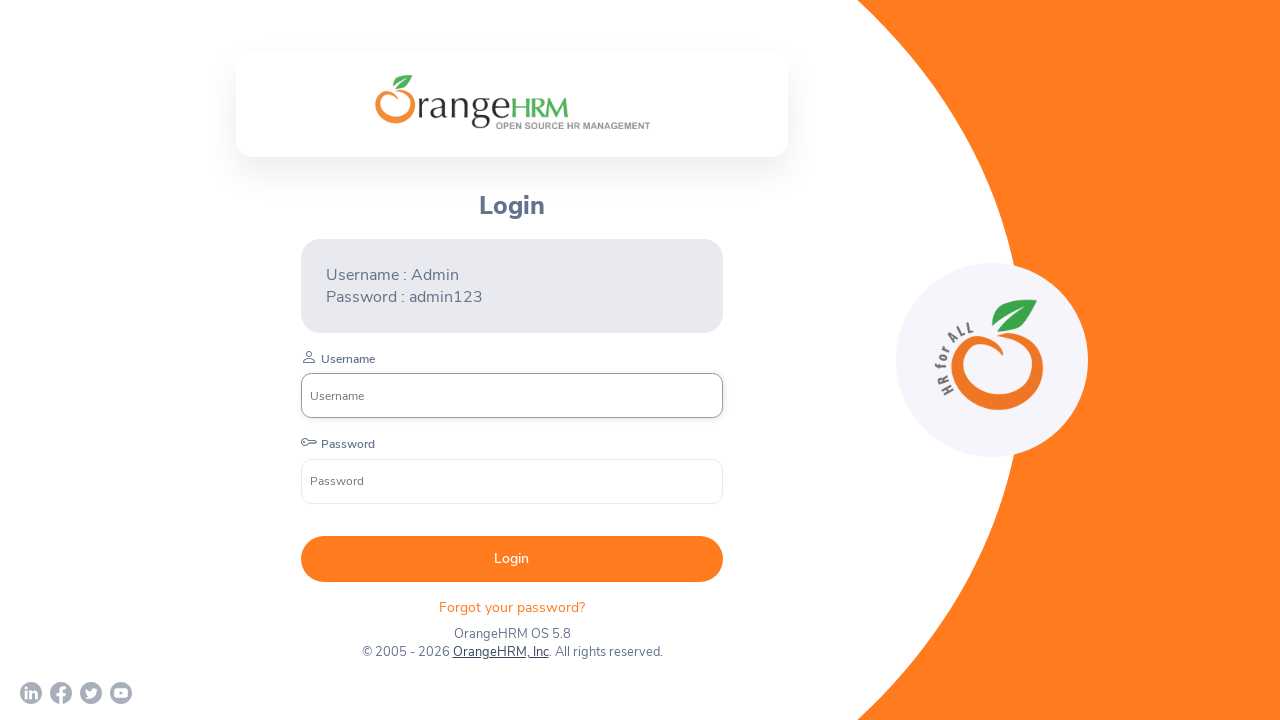

Waited for forgot password link to be visible
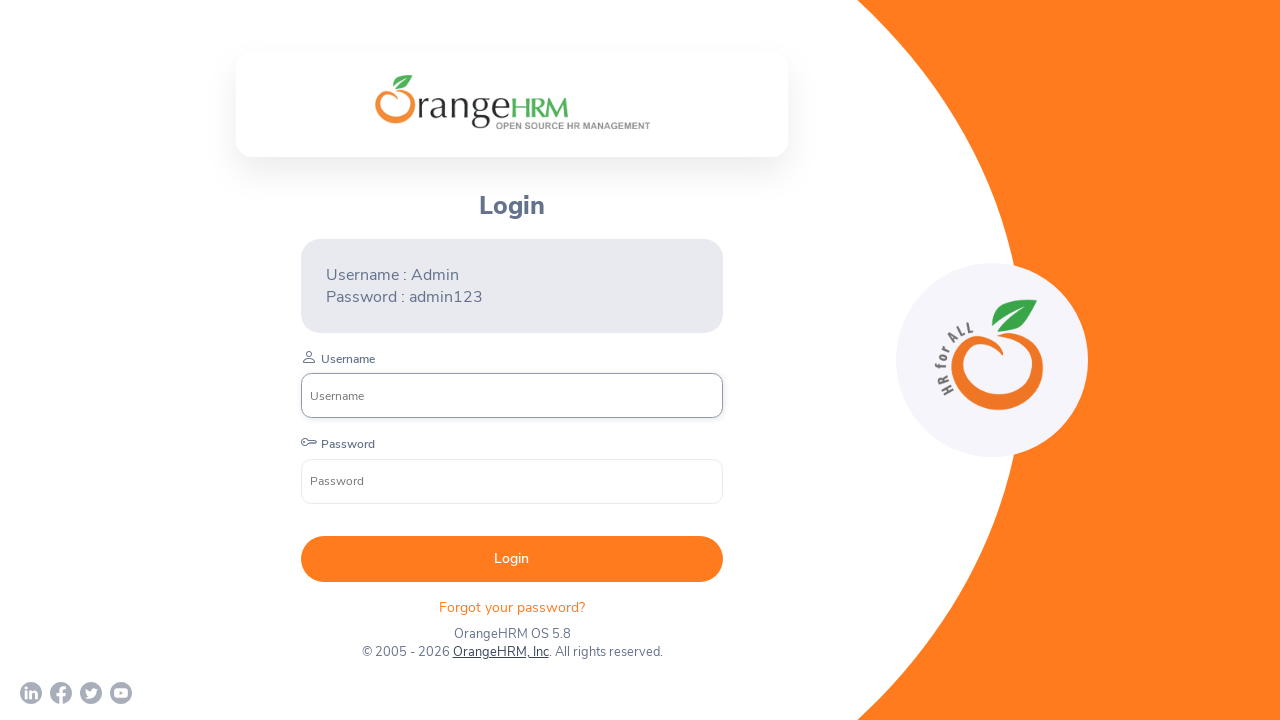

Clicked forgot password link at (512, 607) on p.orangehrm-login-forgot-header
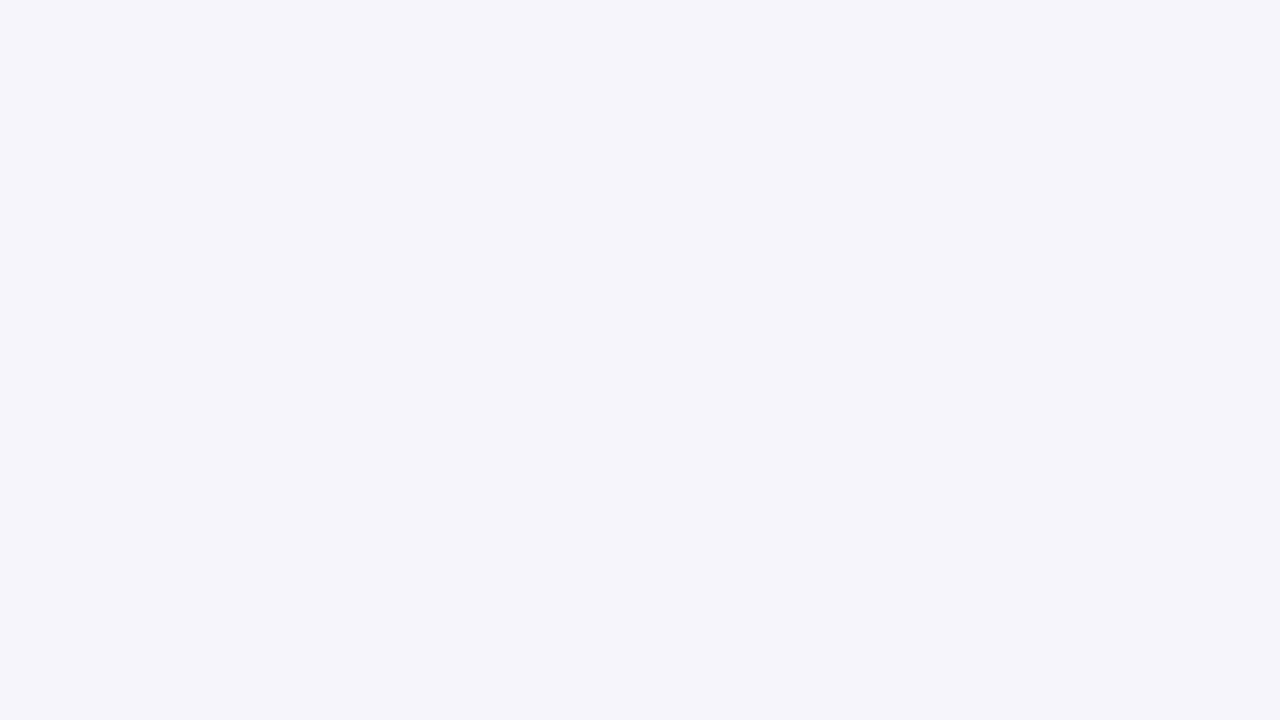

Waited for reset password page to load
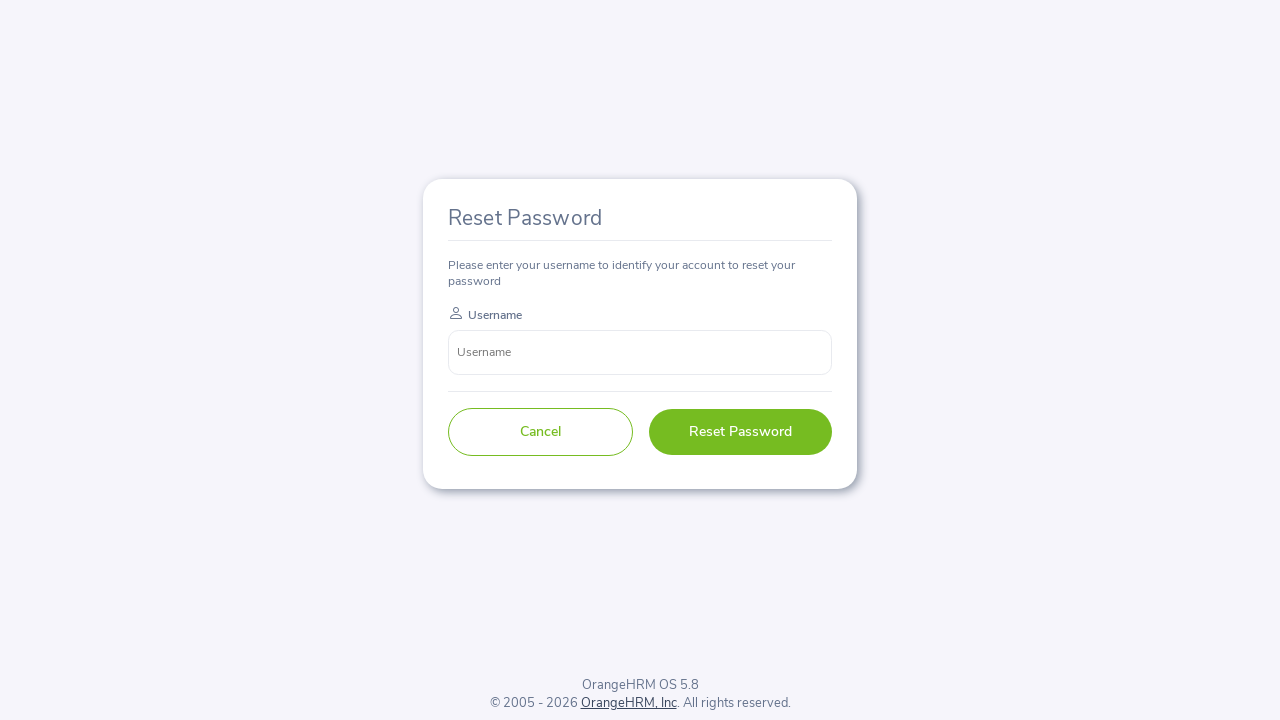

Located reset password title element
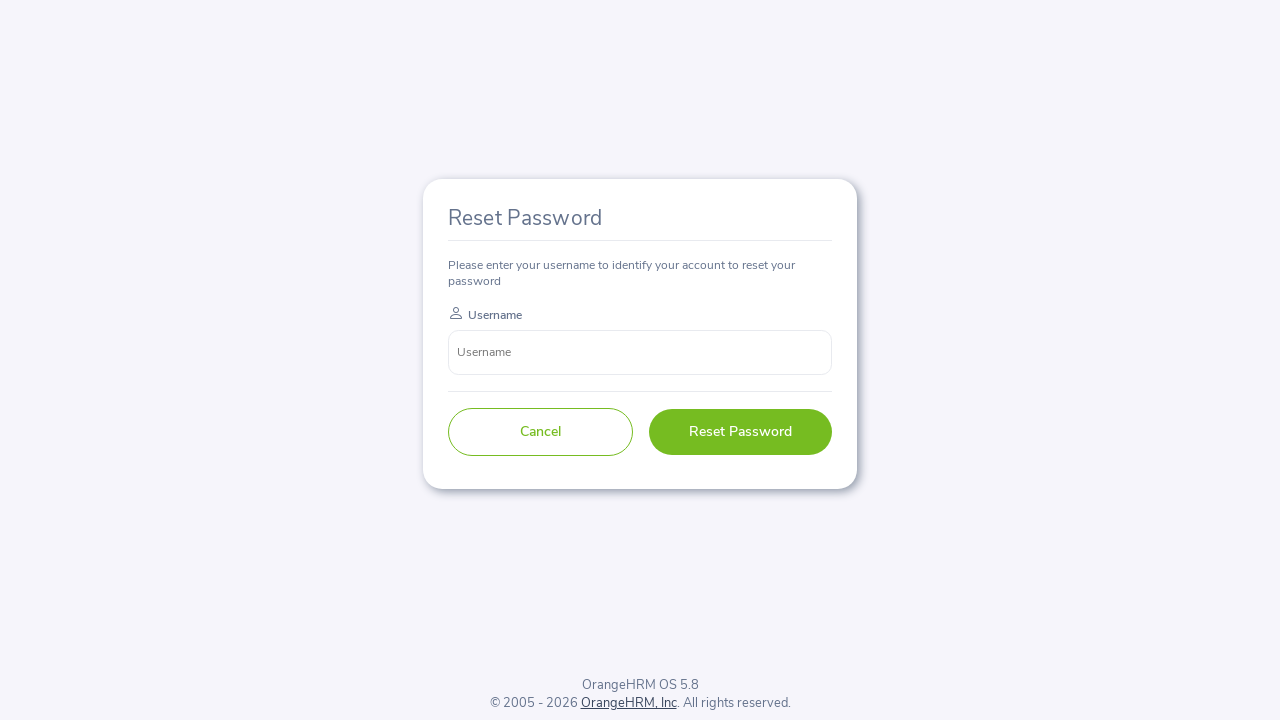

Verified 'Reset Password' header is displayed
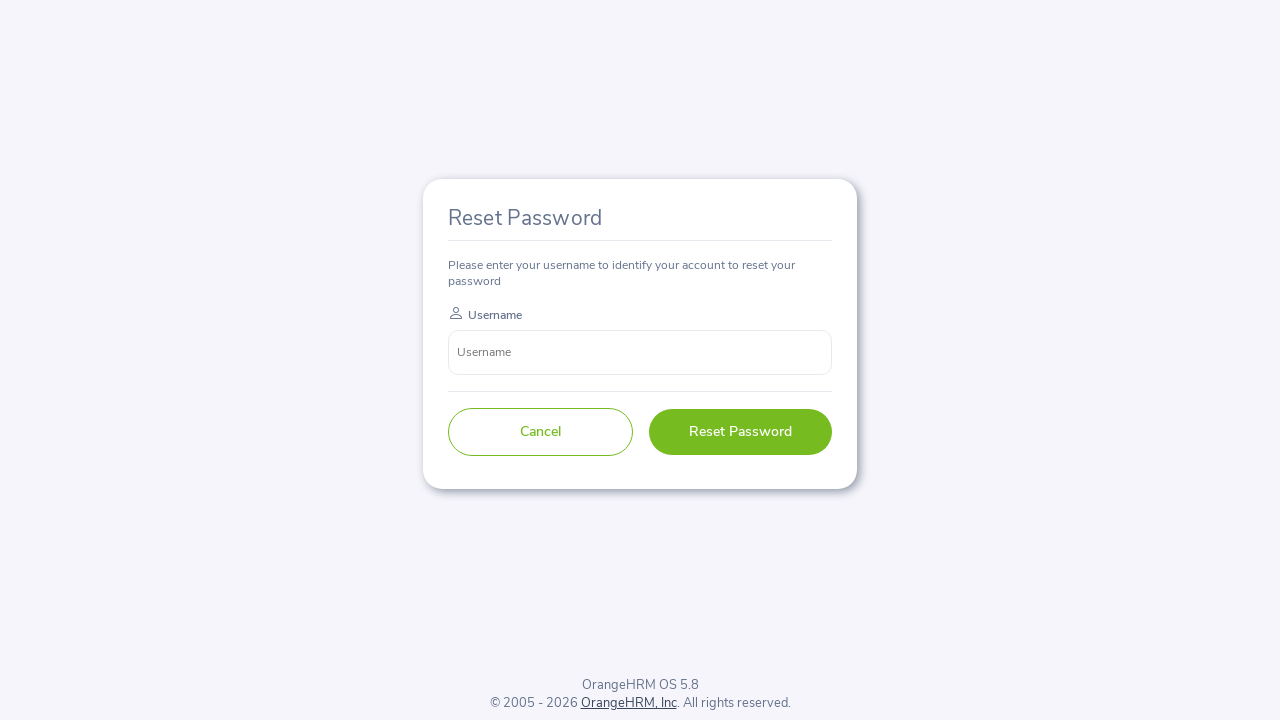

Left username field empty on input[name='username']
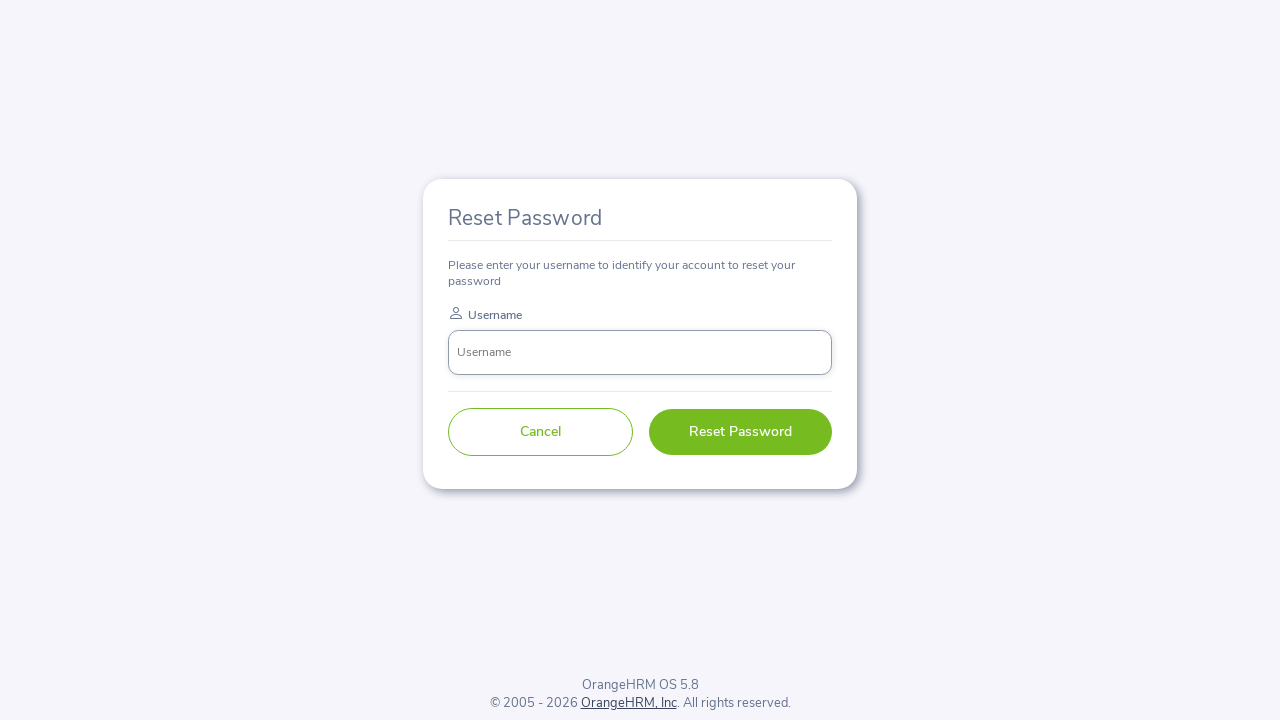

Clicked reset button with empty username field at (740, 432) on button[type='submit']
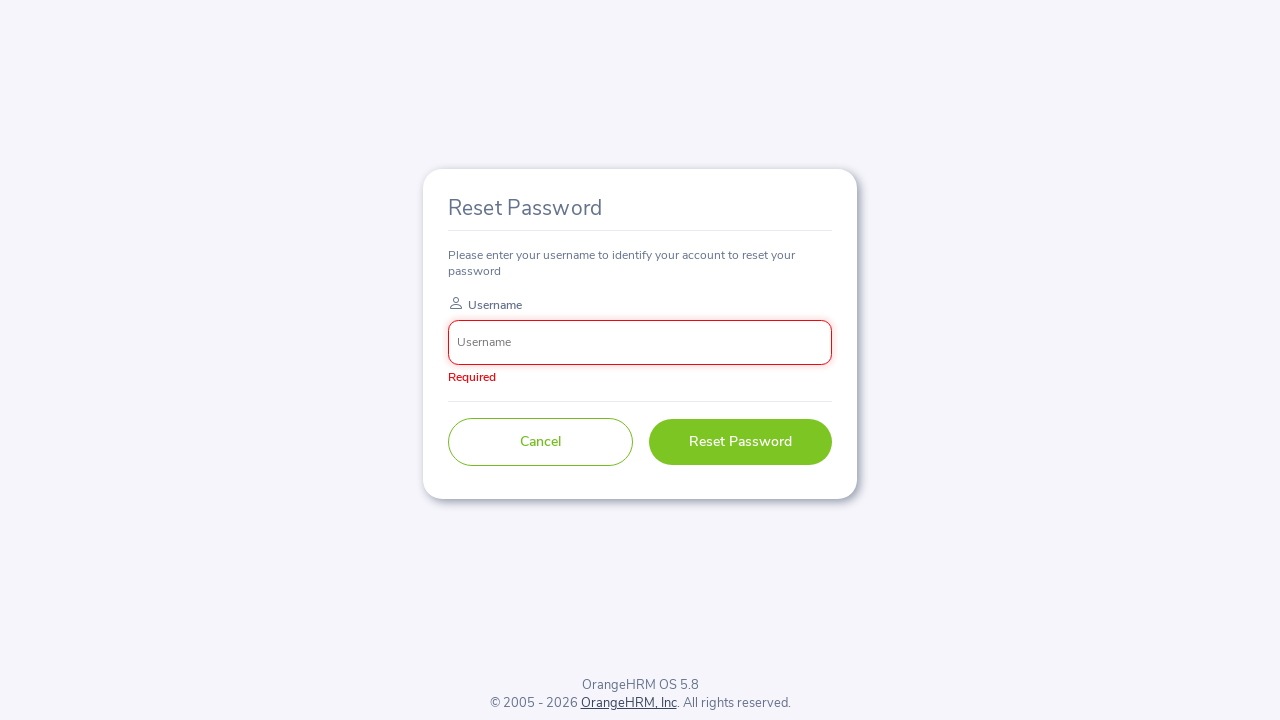

Waited for error message to appear
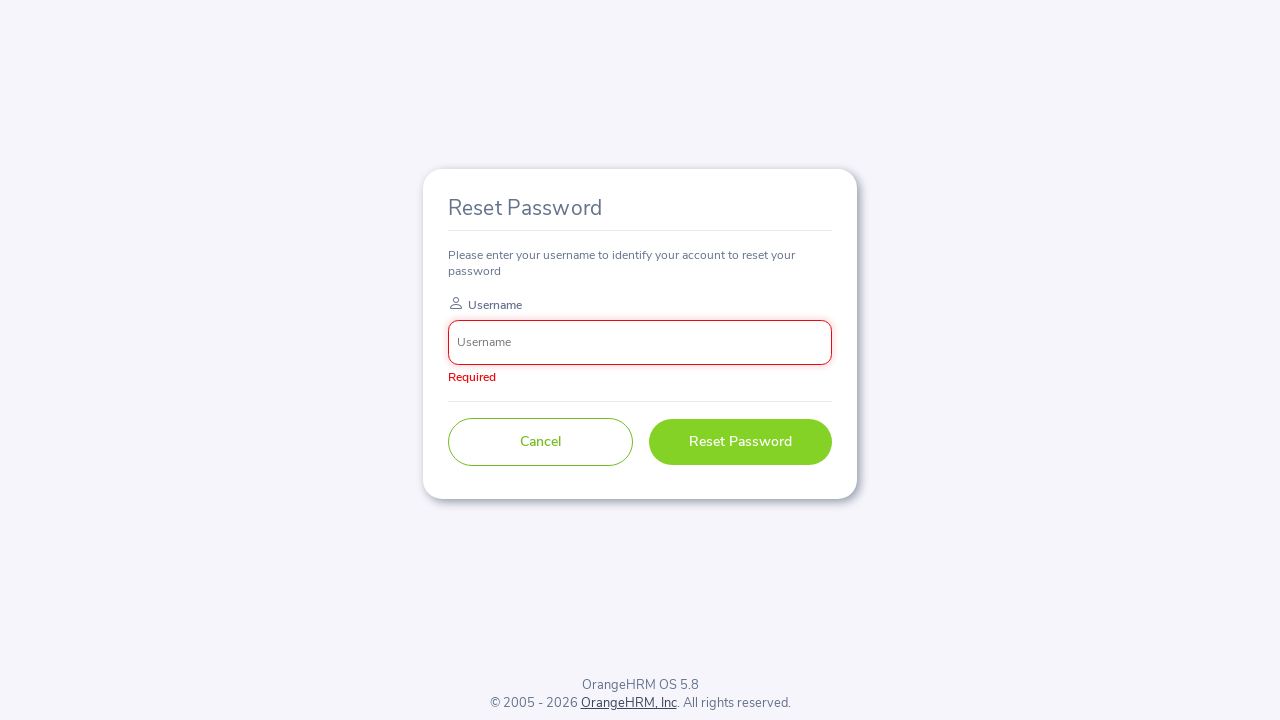

Located error message element
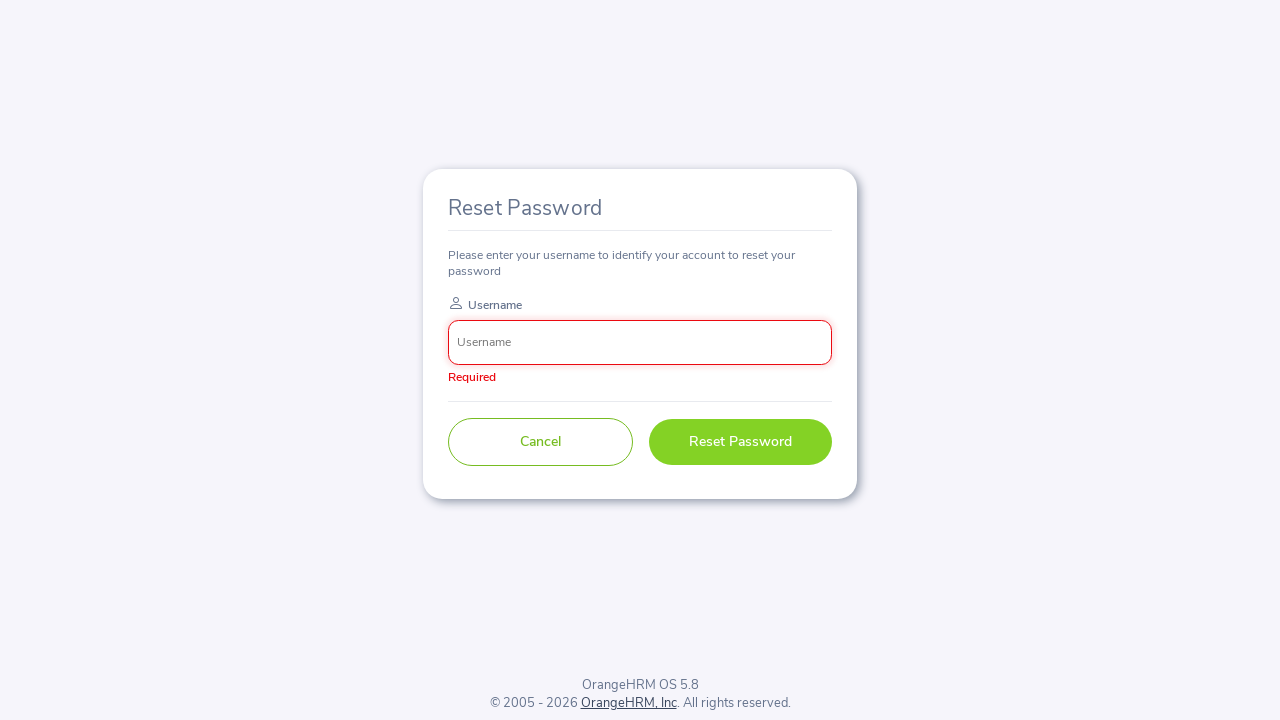

Verified 'Required' error message is displayed for empty username field
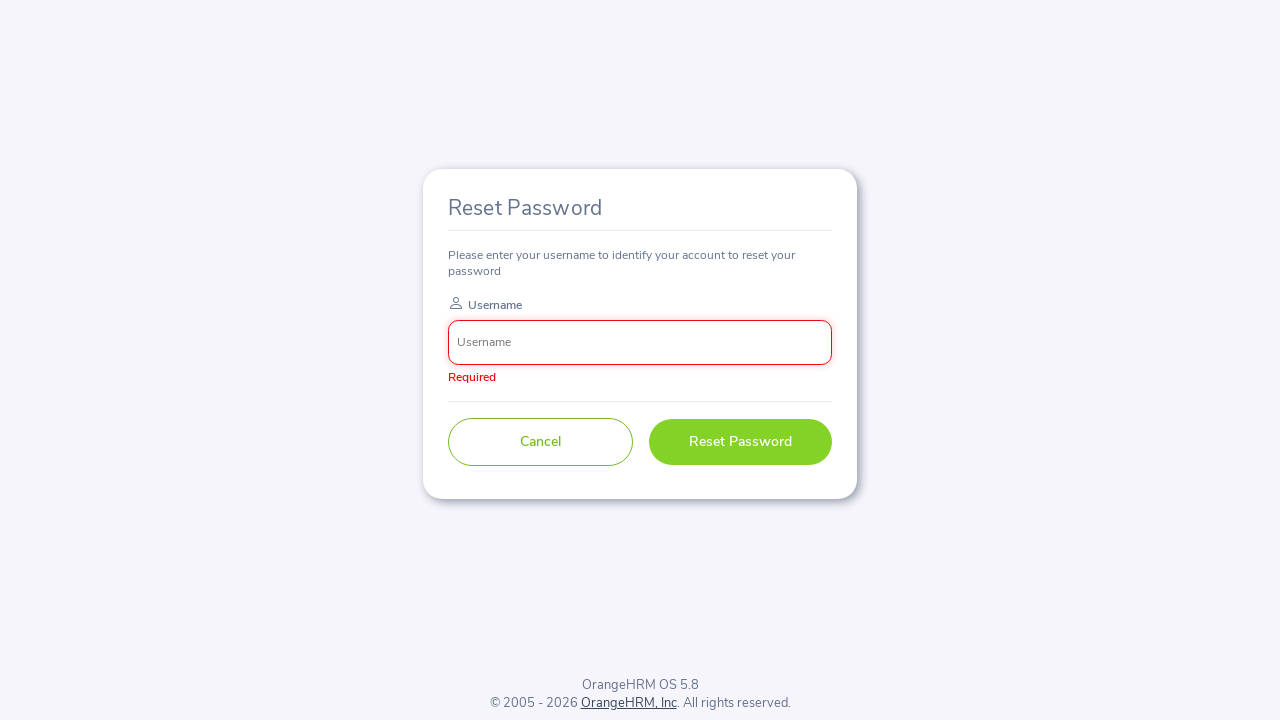

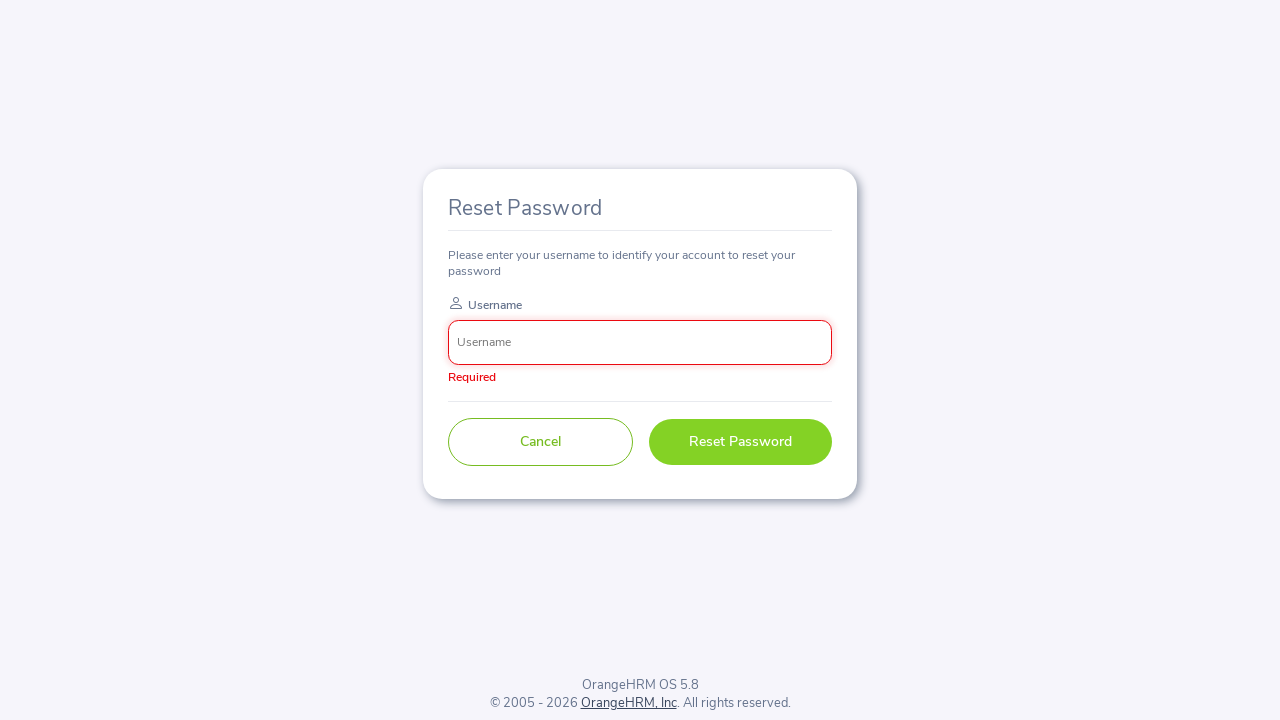